Opens a browser and navigates to the AdminOnline test system, then verifies the page title matches "Test System AdminOnline"

Starting URL: https://gilbert.adminonline.co.za

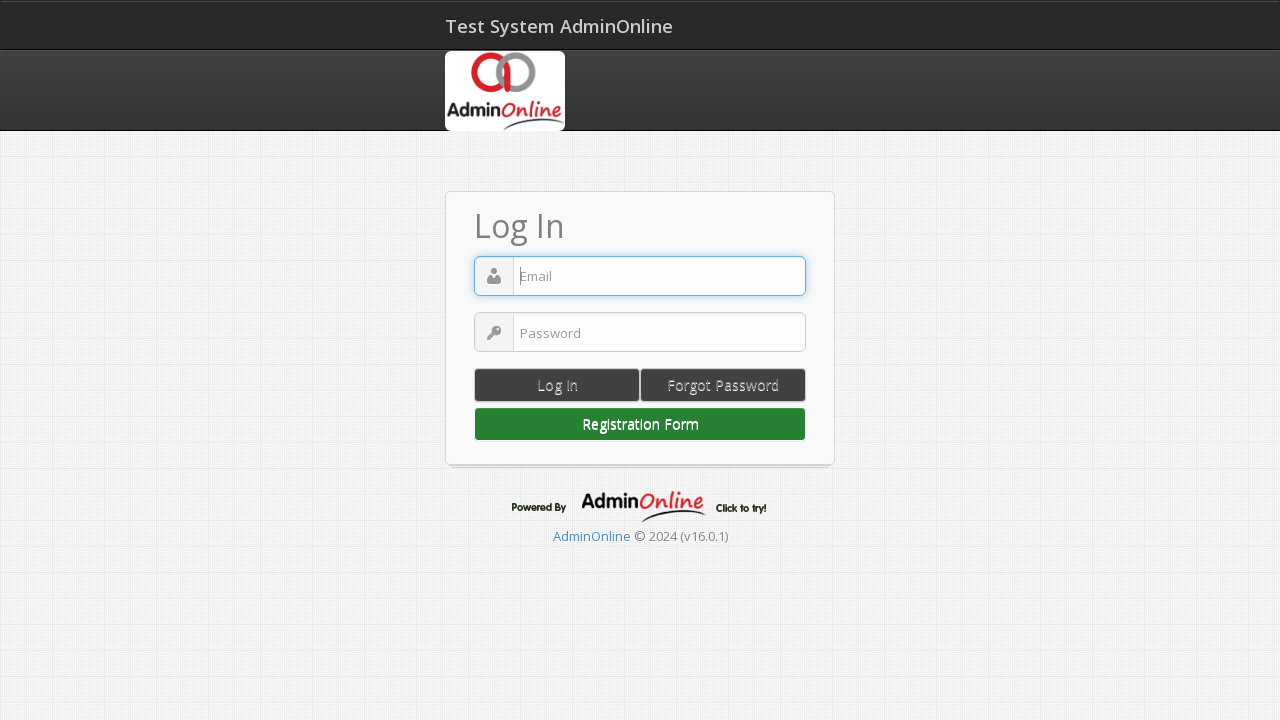

Waited for page to load (domcontentloaded state)
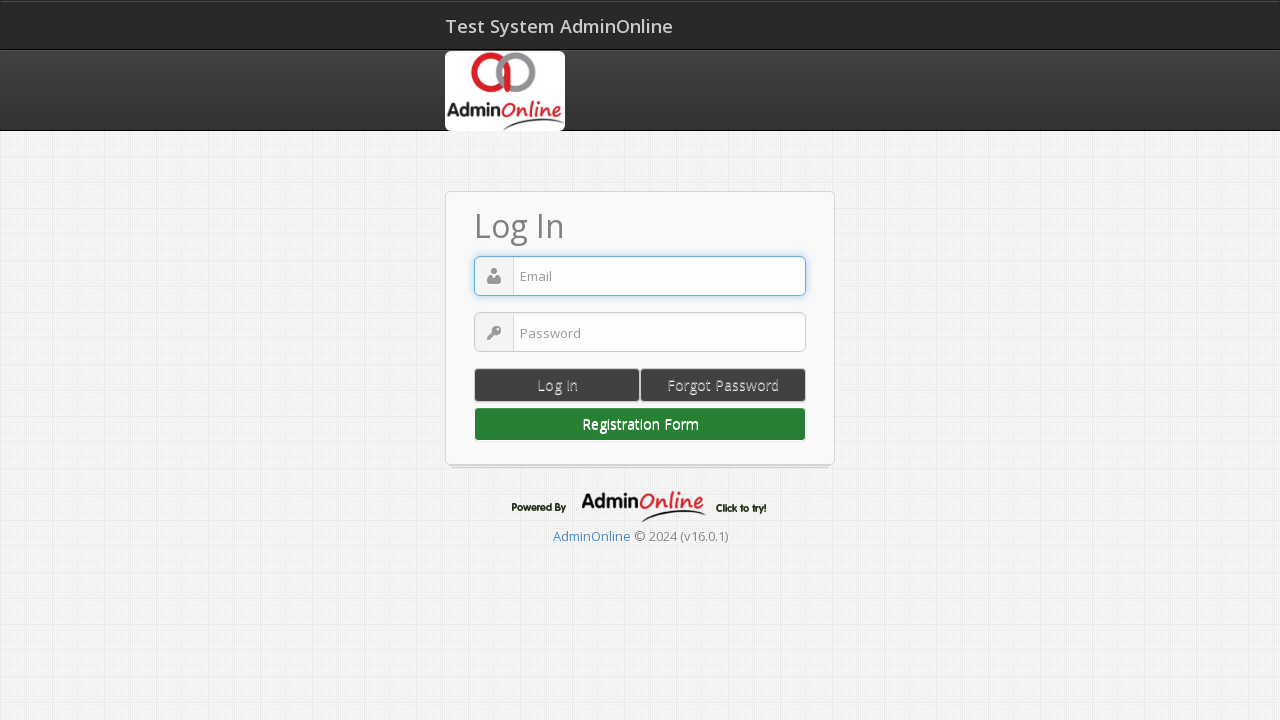

Verified page title is 'Test System AdminOnline'
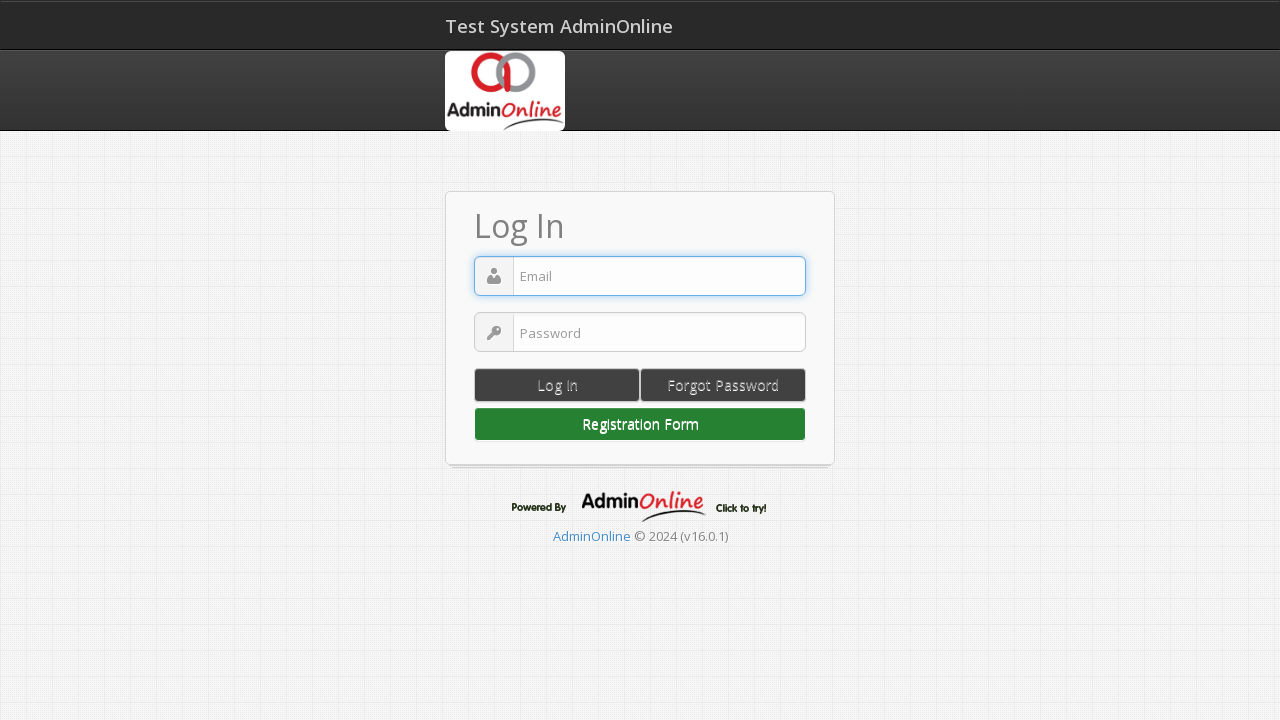

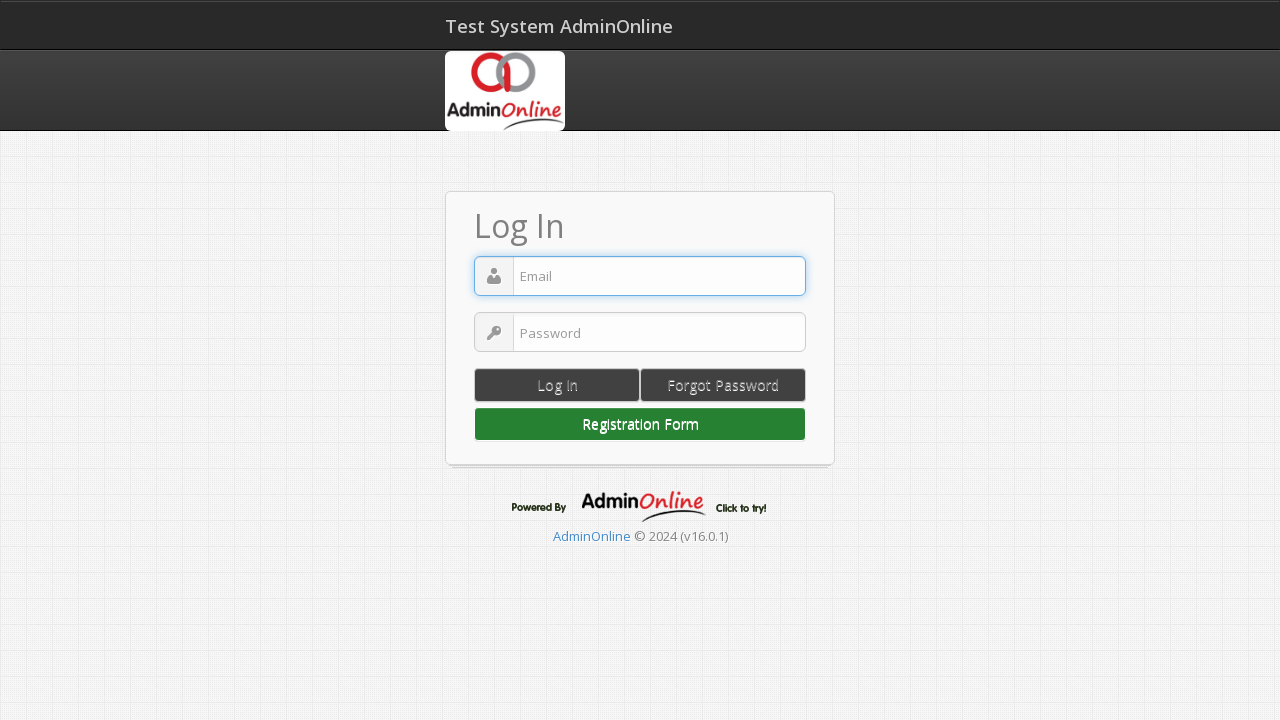